Navigates to a Pond's blog article page and verifies that all images within div elements have valid src attributes

Starting URL: https://ponds.in/blogs/skin-science/brighten-your-skin-for-diwali-with-ponds-vit-c-e-a-range

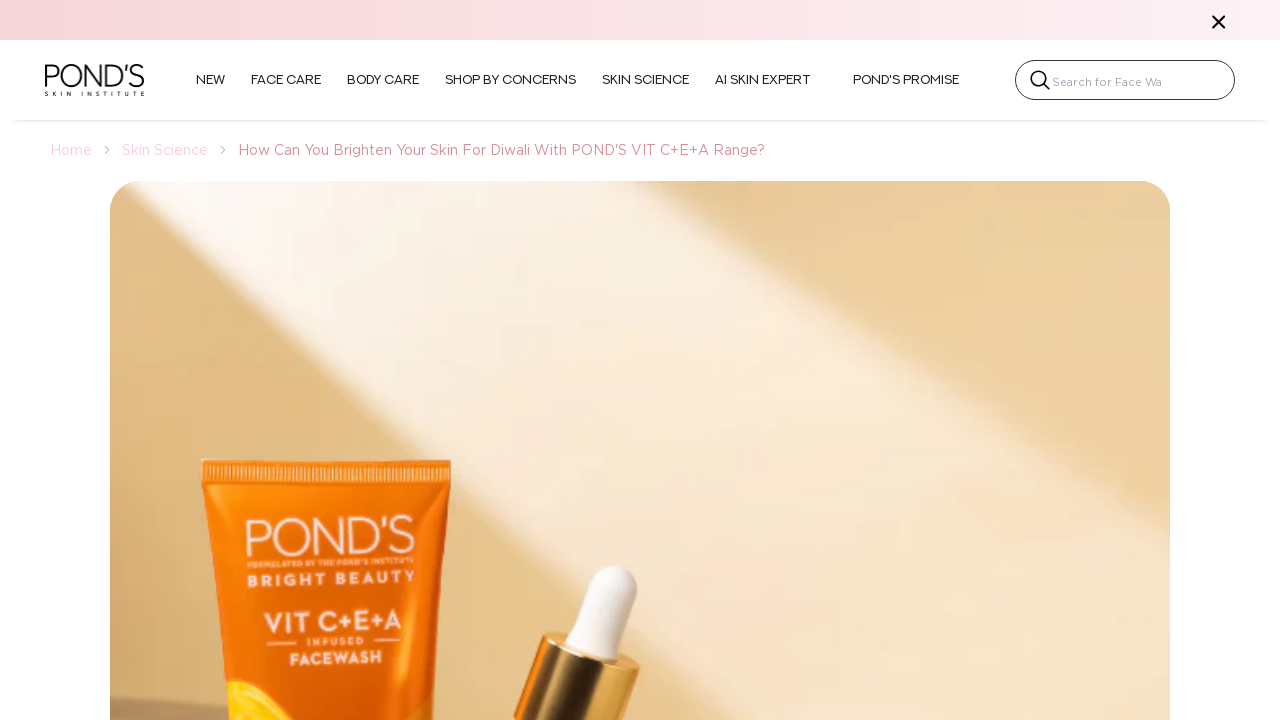

Navigated to Pond's blog article page about brightening skin for Diwali
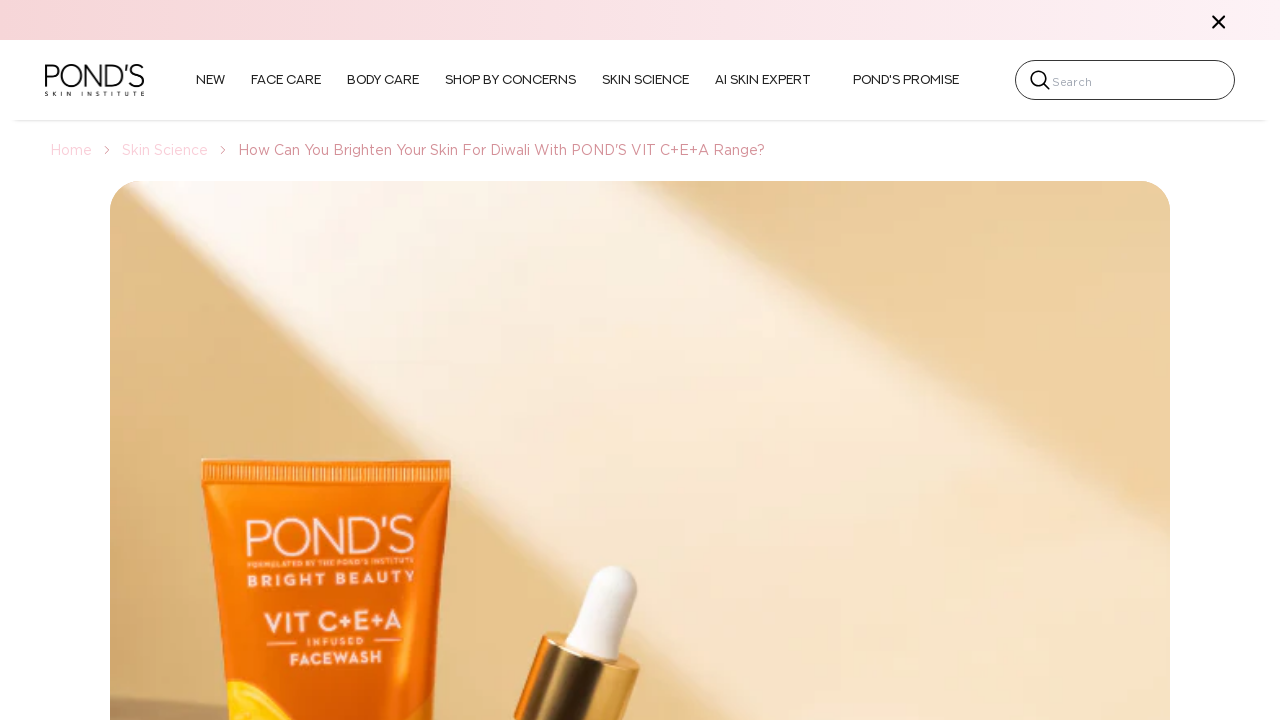

Wrapper div loaded on the page
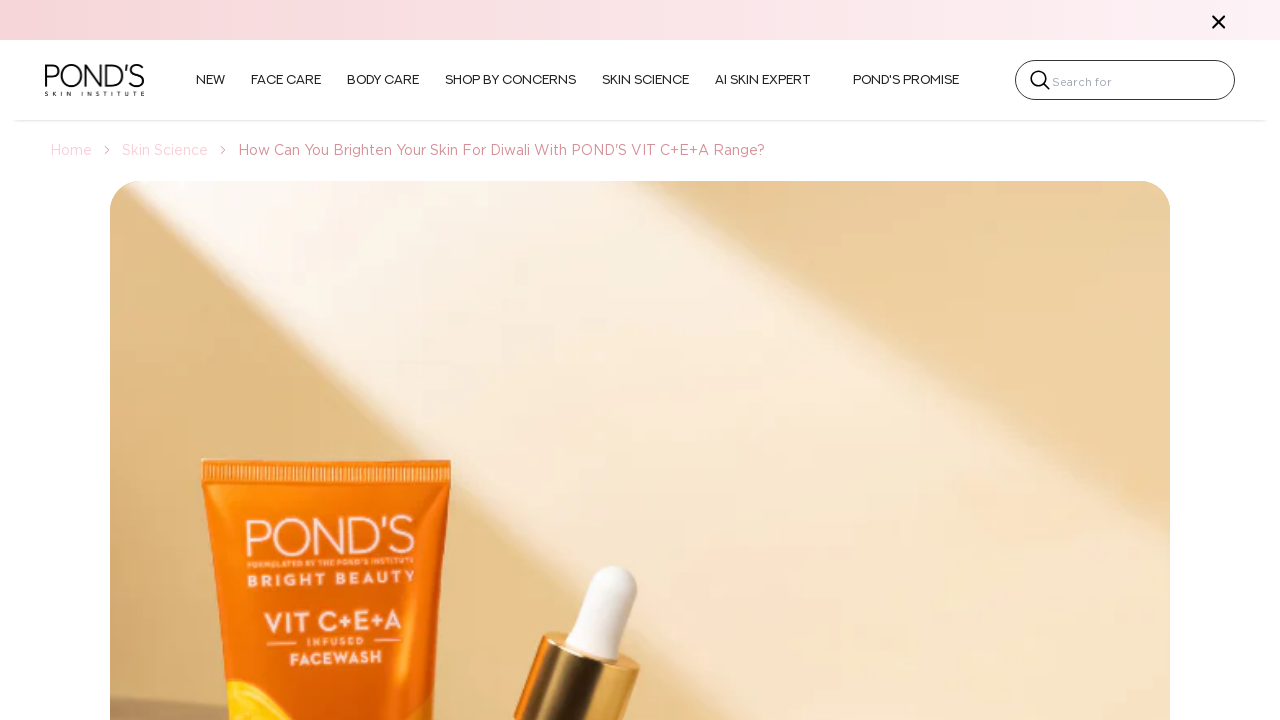

Retrieved all 43 div elements within the wrapper
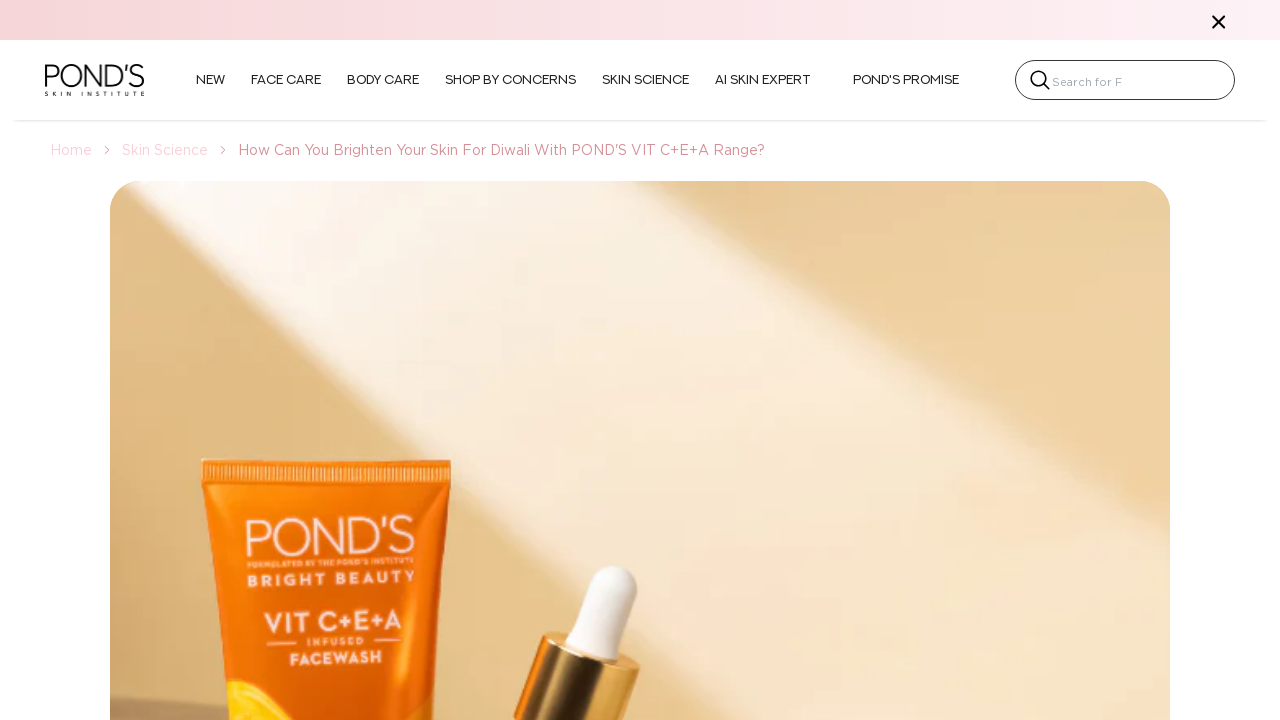

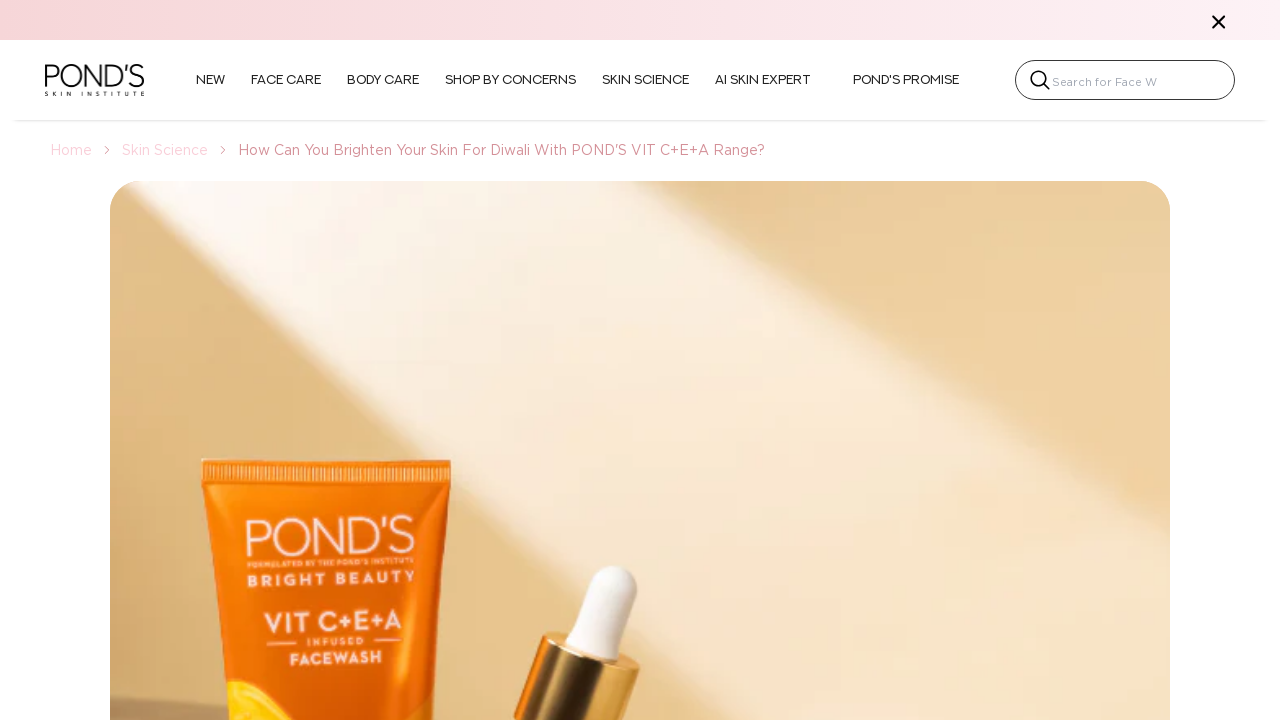